Tests a browser-agnostic approach to switching between multiple windows by tracking window handles before and after clicking a link, then finding and switching to the newly opened window.

Starting URL: http://the-internet.herokuapp.com/windows

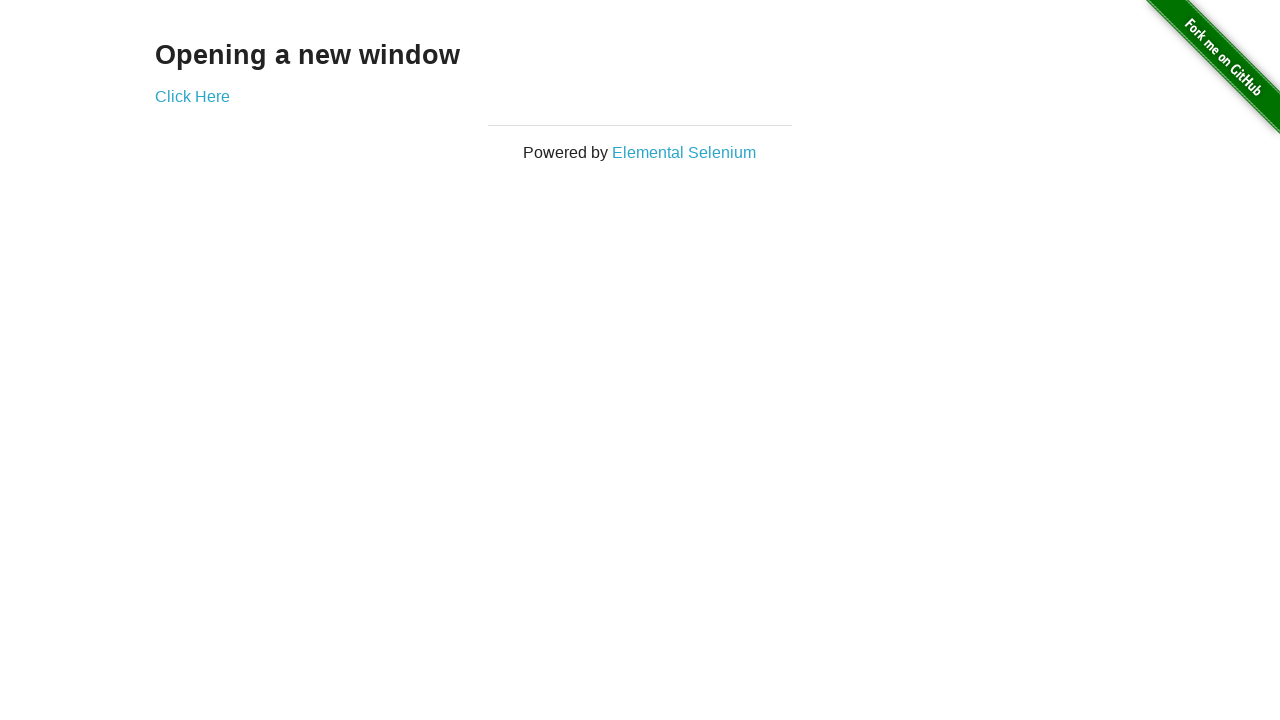

Stored initial pages count
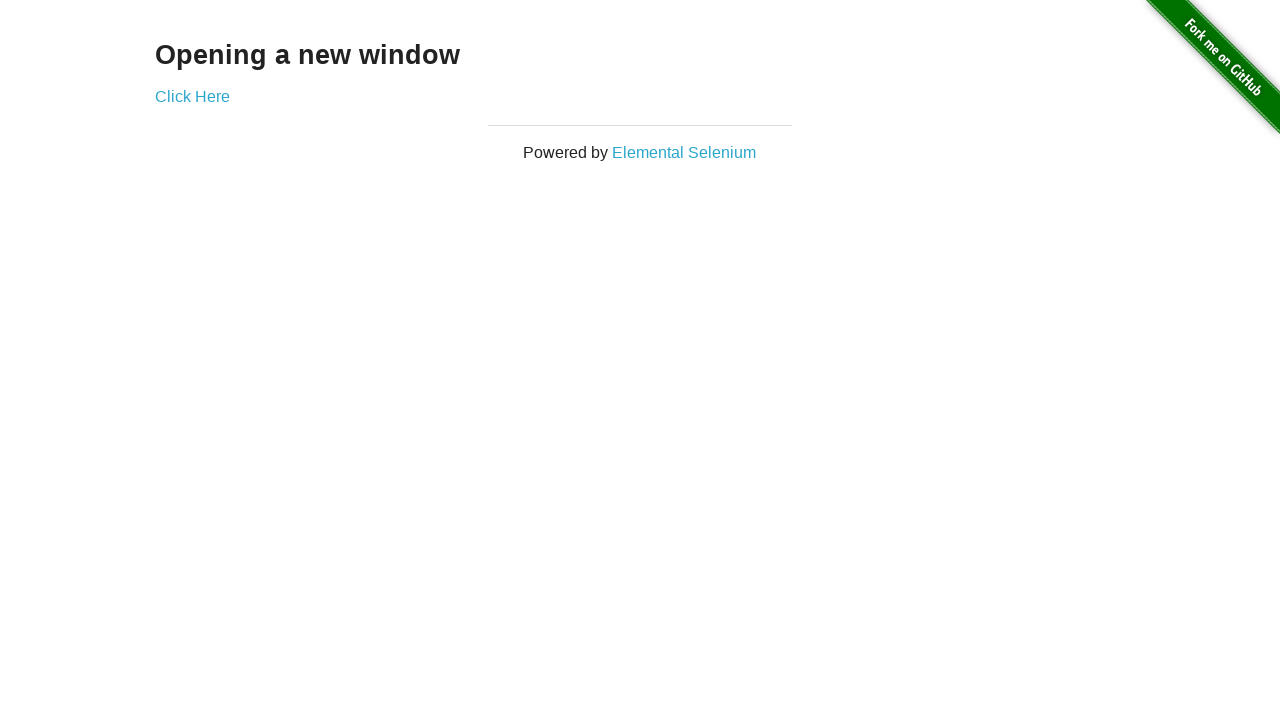

Clicked link that opens a new window at (192, 96) on .example a
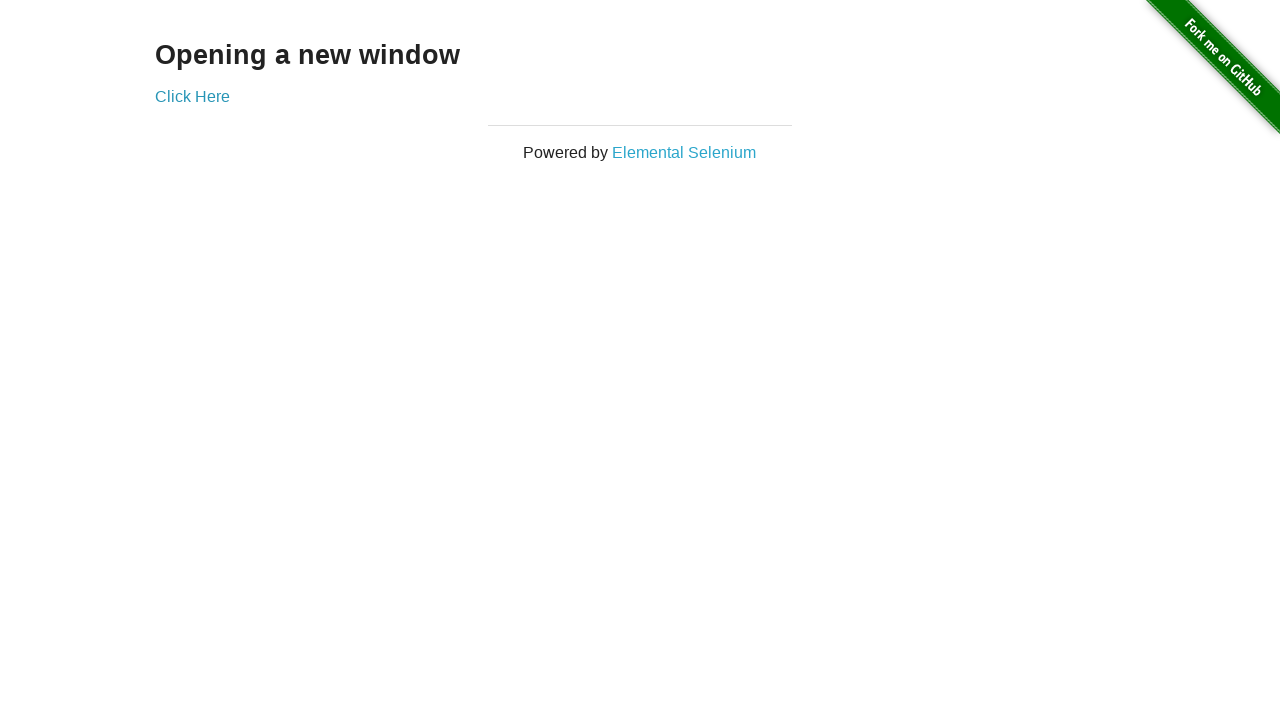

Captured the newly opened page
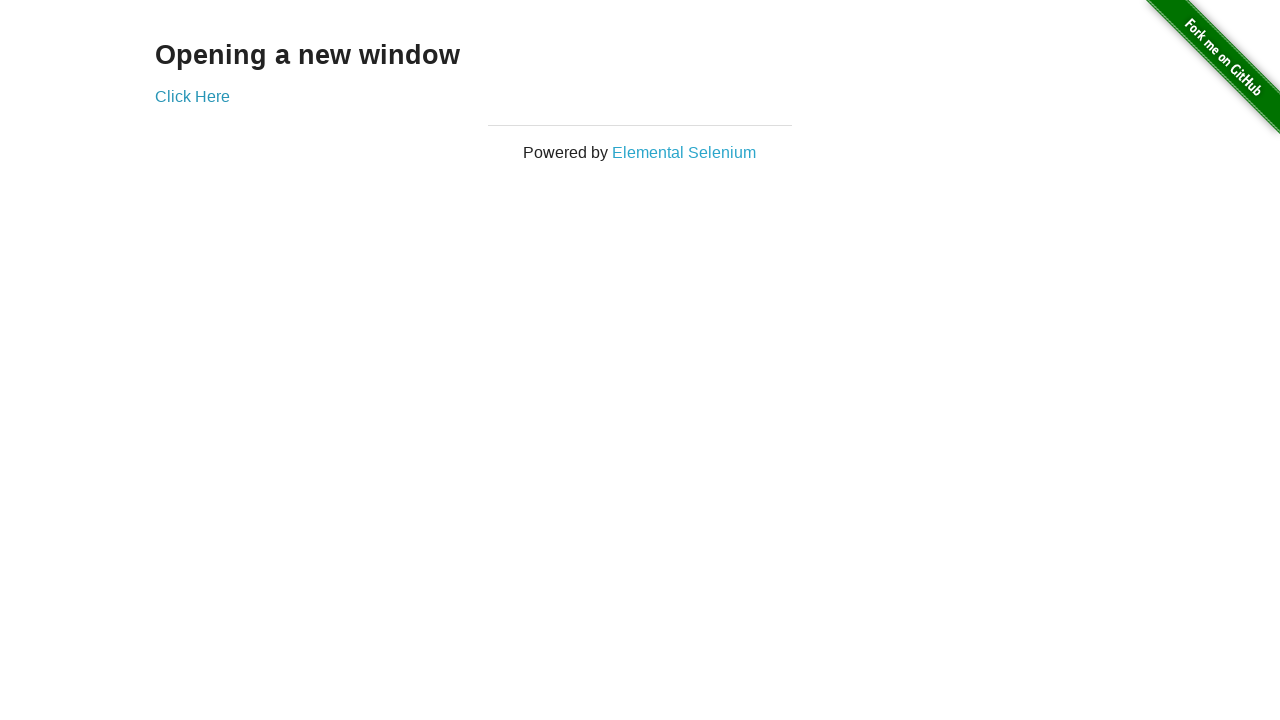

Verified original window title is not 'New Window'
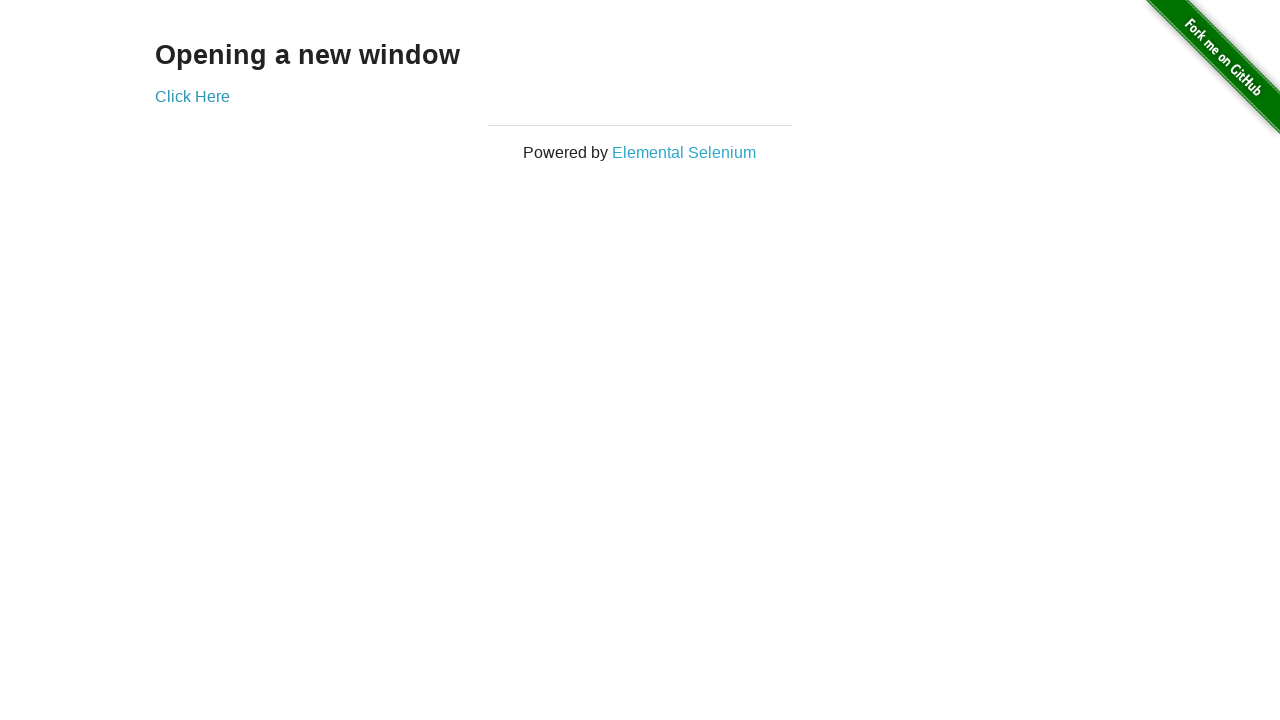

New window page loaded
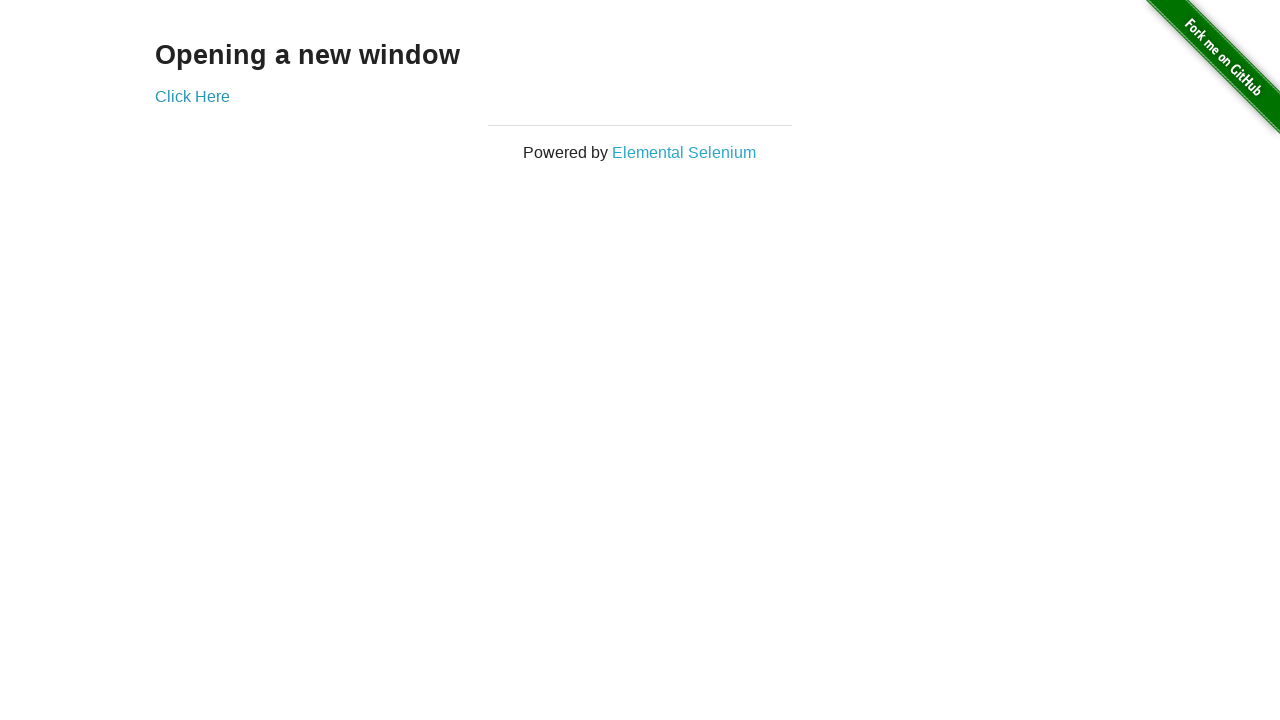

Verified new window title is 'New Window'
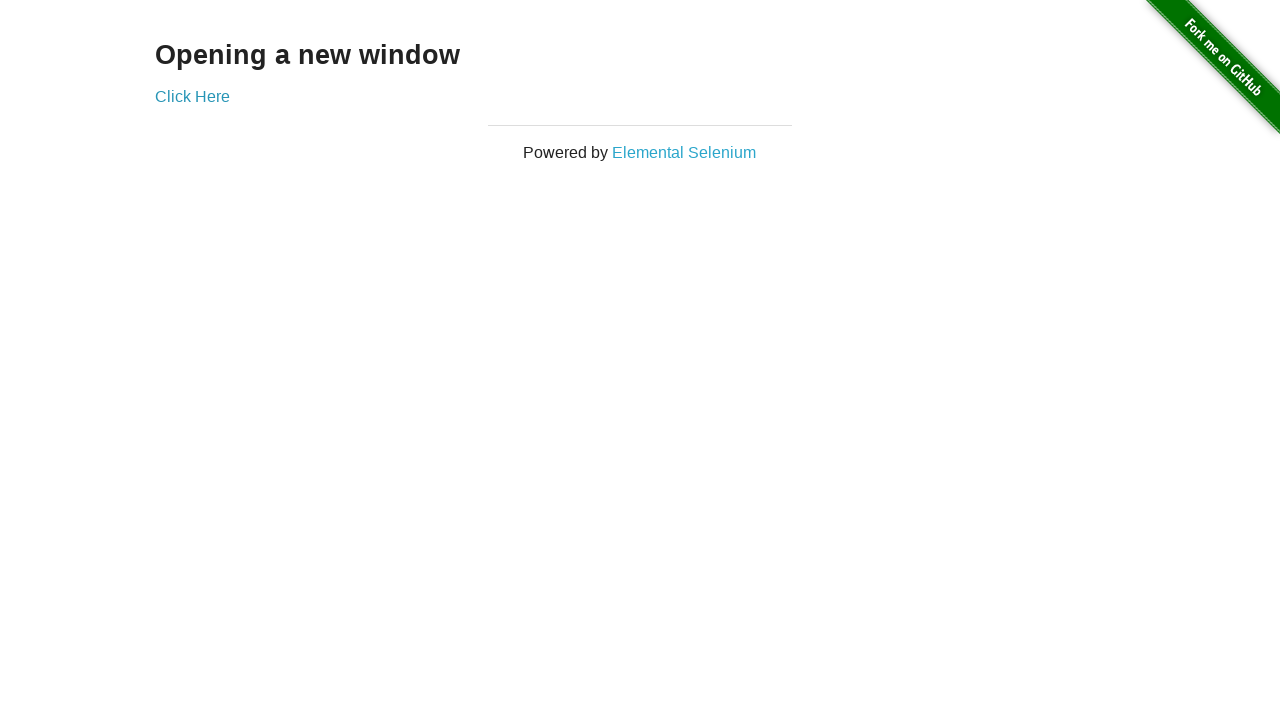

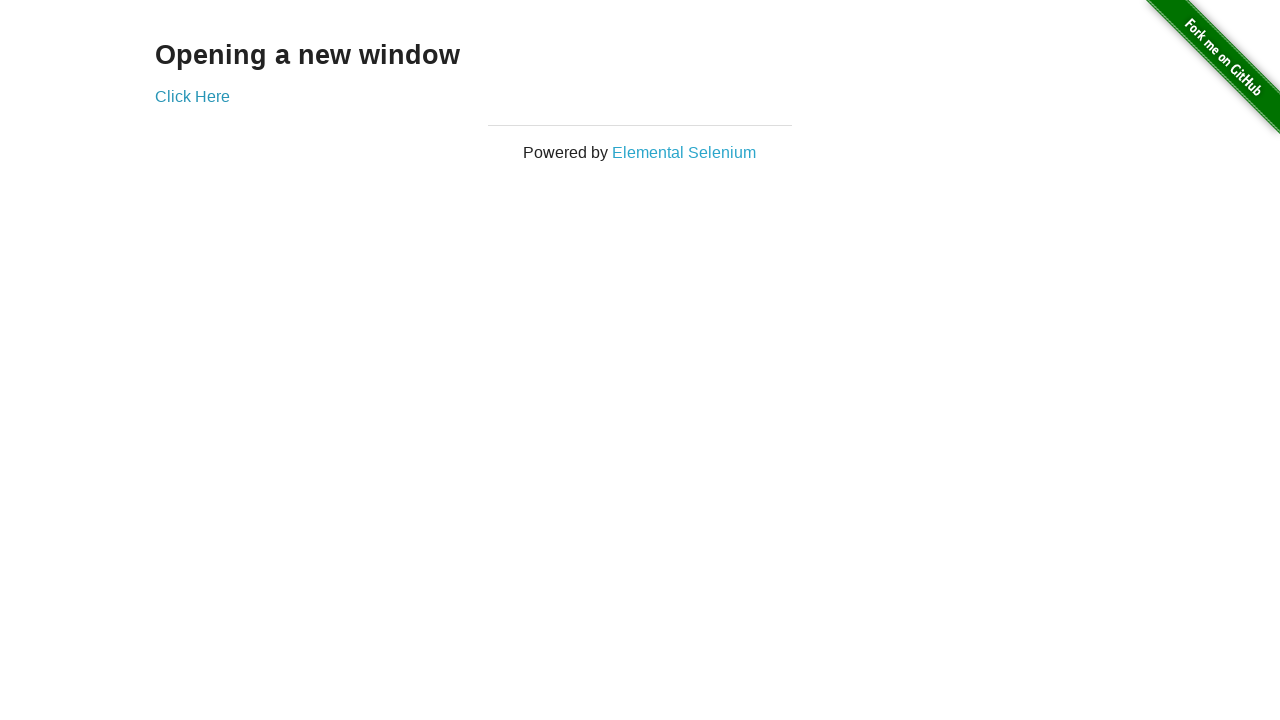